Tests JavaScript prompt alert functionality by switching to iframe, triggering a prompt, entering text, and verifying the result

Starting URL: https://www.w3schools.com/js/tryit.asp?filename=tryjs_prompt

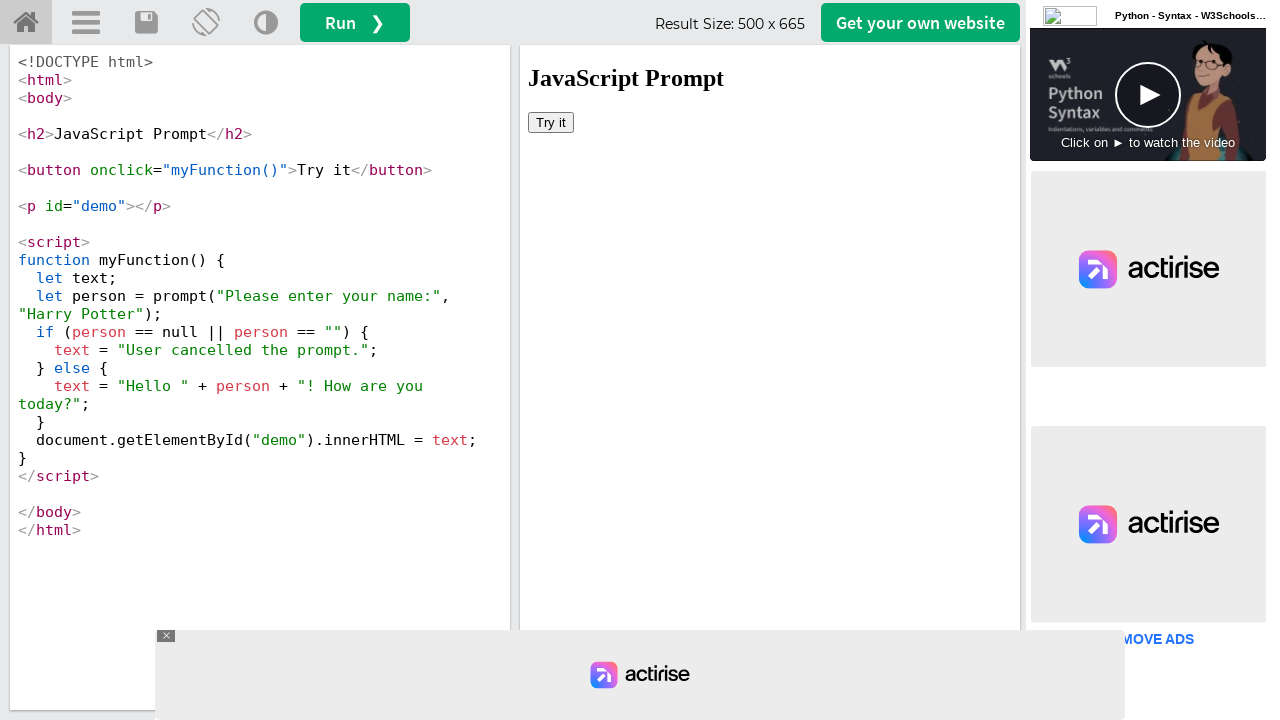

Switched to iframe containing the demo
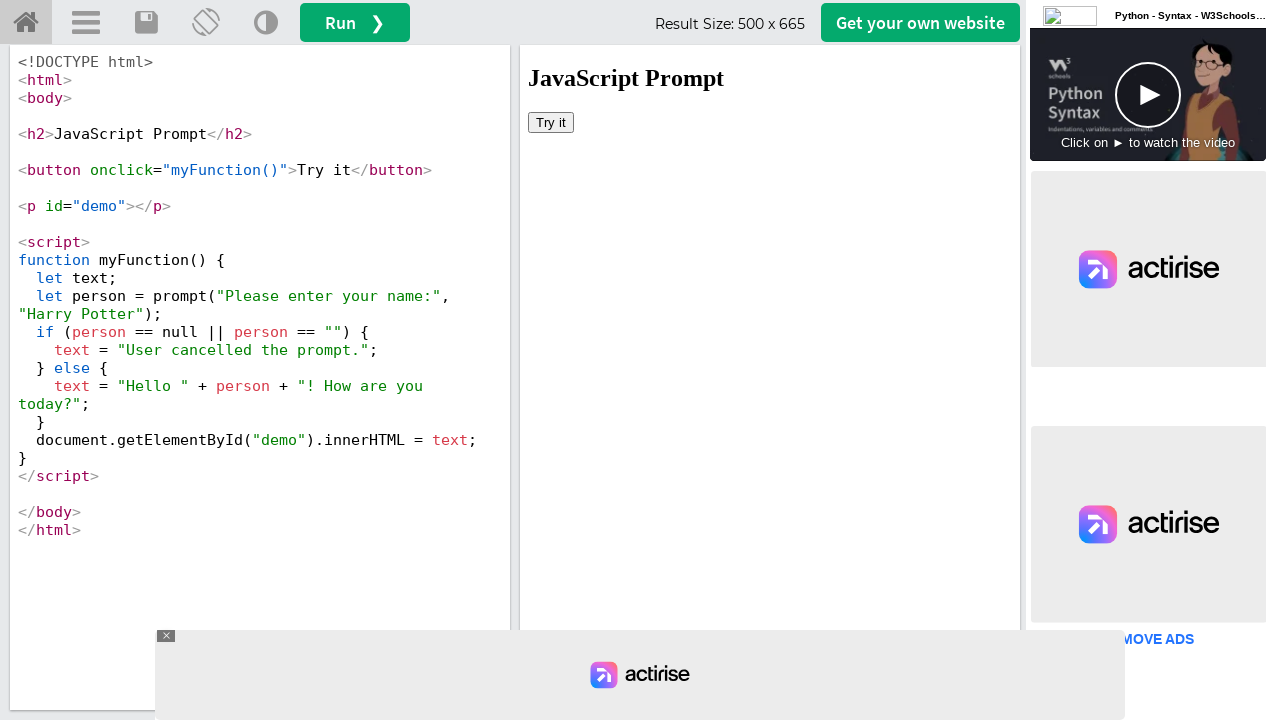

Clicked 'Try it' button to trigger prompt at (551, 122) on xpath=//button[text()='Try it']
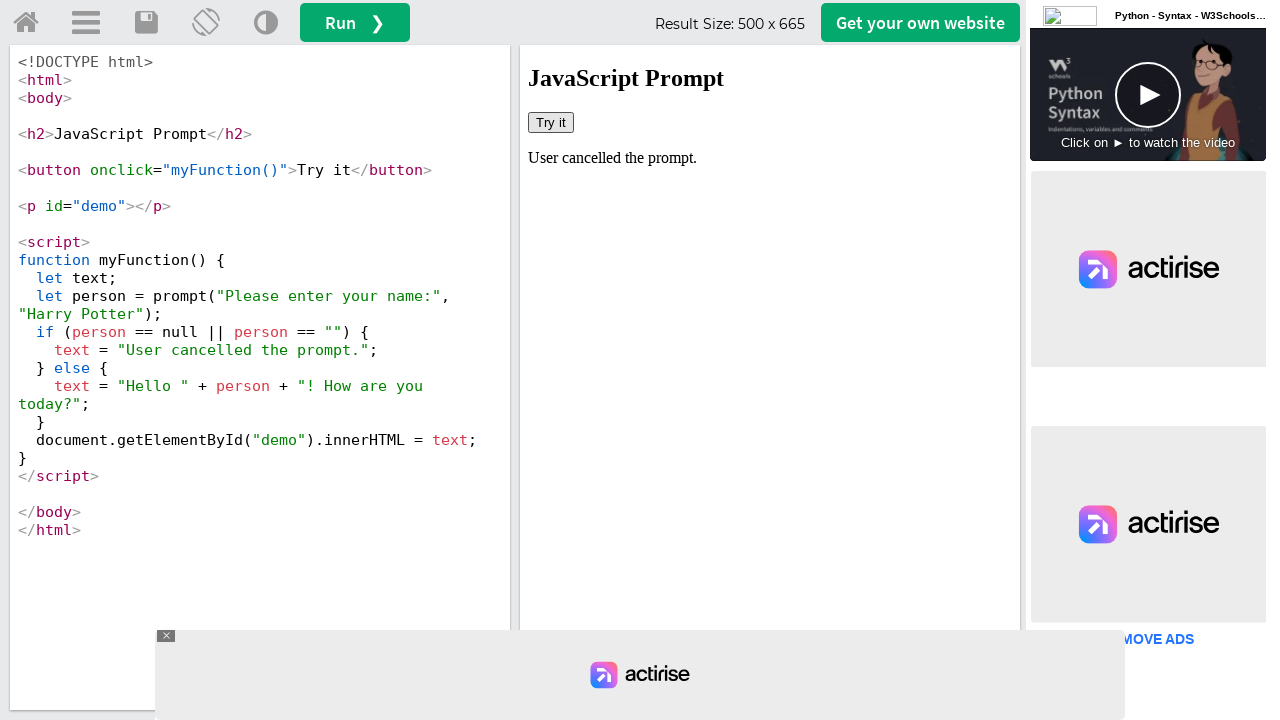

Set up dialog handler to accept prompt with 'Raj'
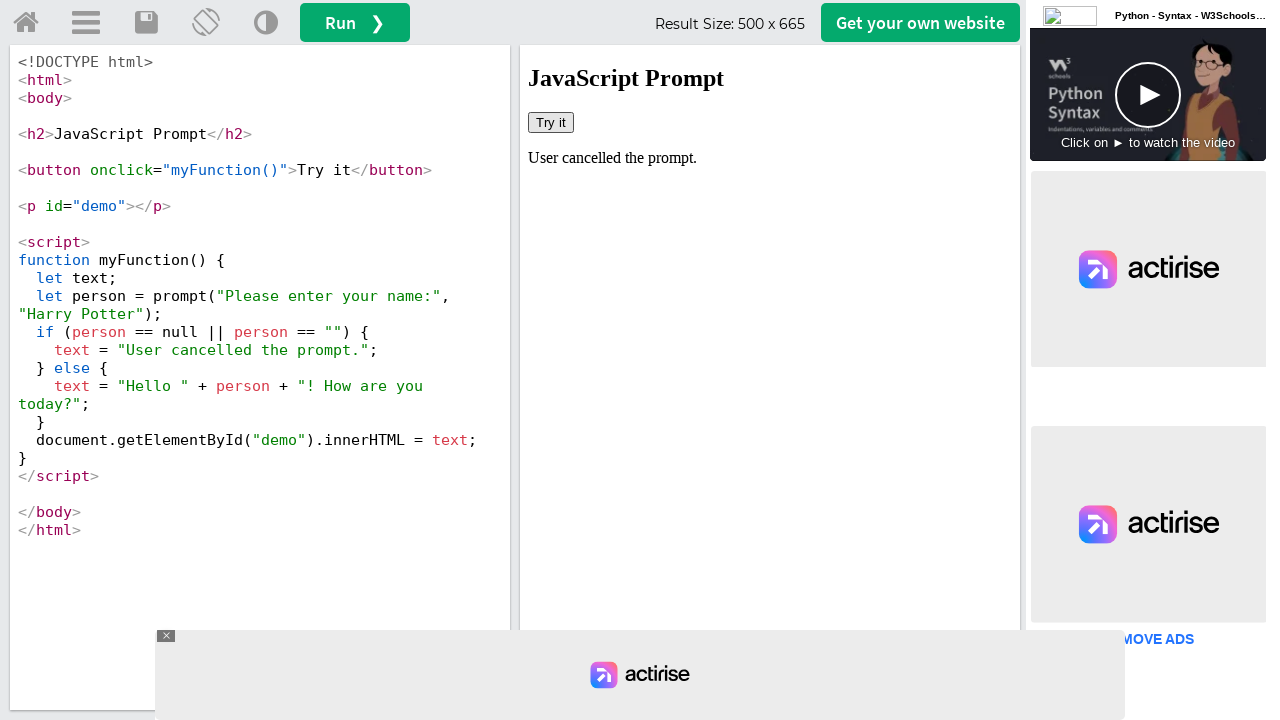

Clicked 'Try it' button again to trigger prompt with handler active at (551, 122) on xpath=//button[text()='Try it']
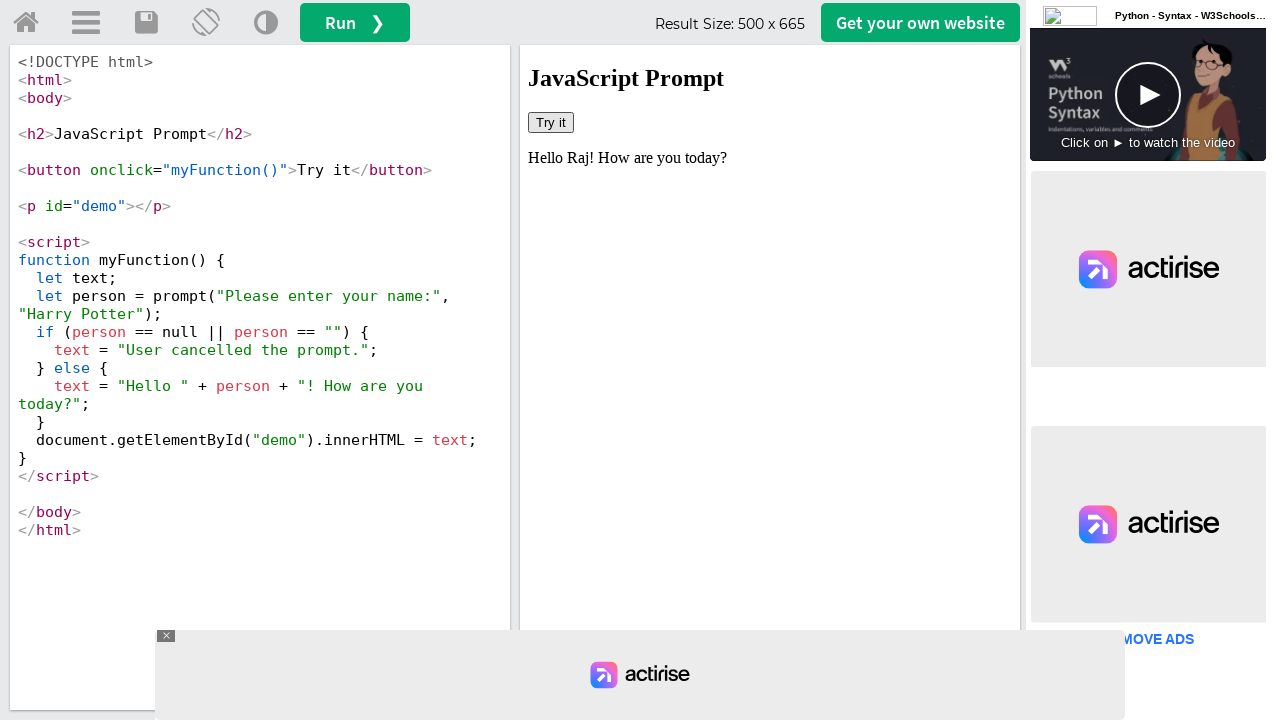

Retrieved demo text content for verification
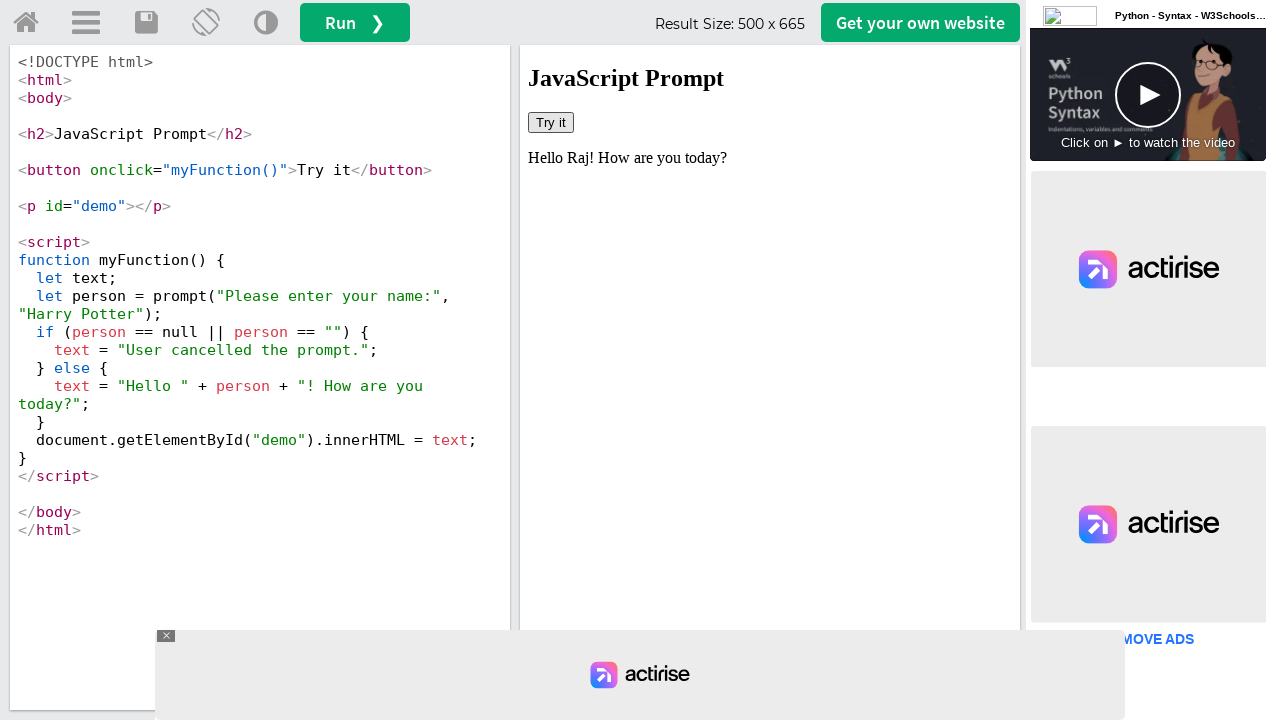

Verification successful: Text contains 'Raj'
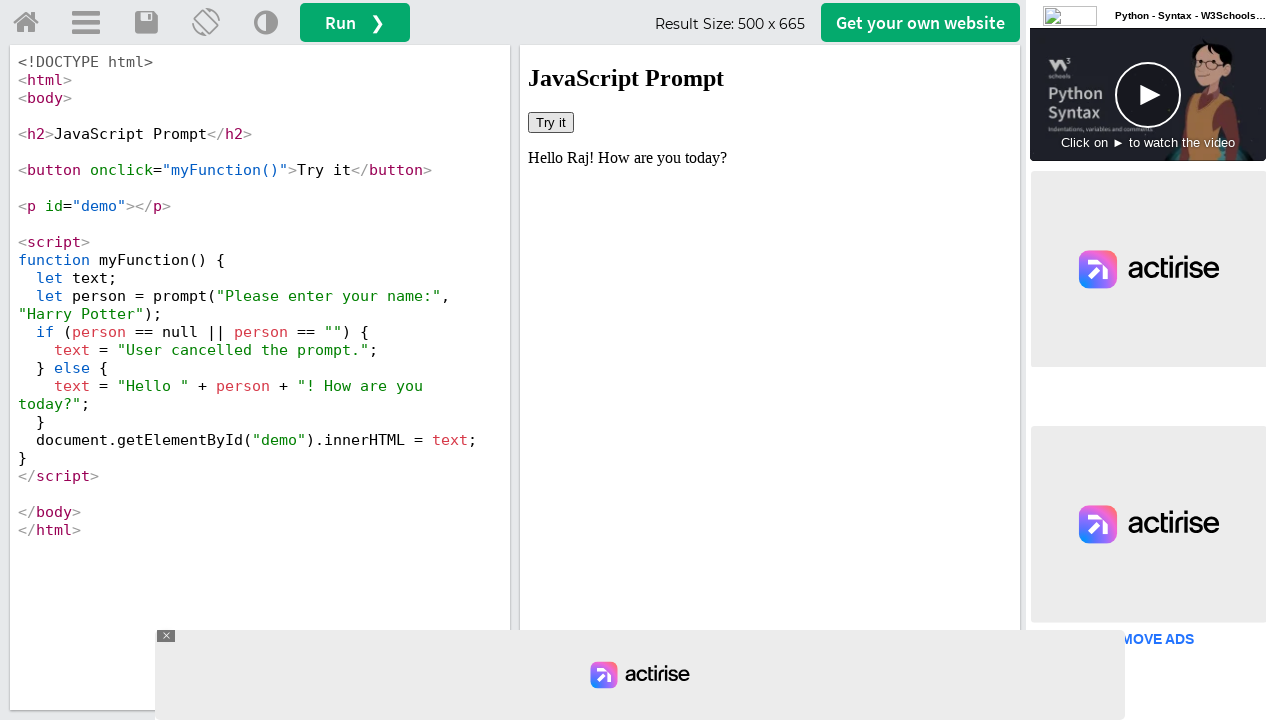

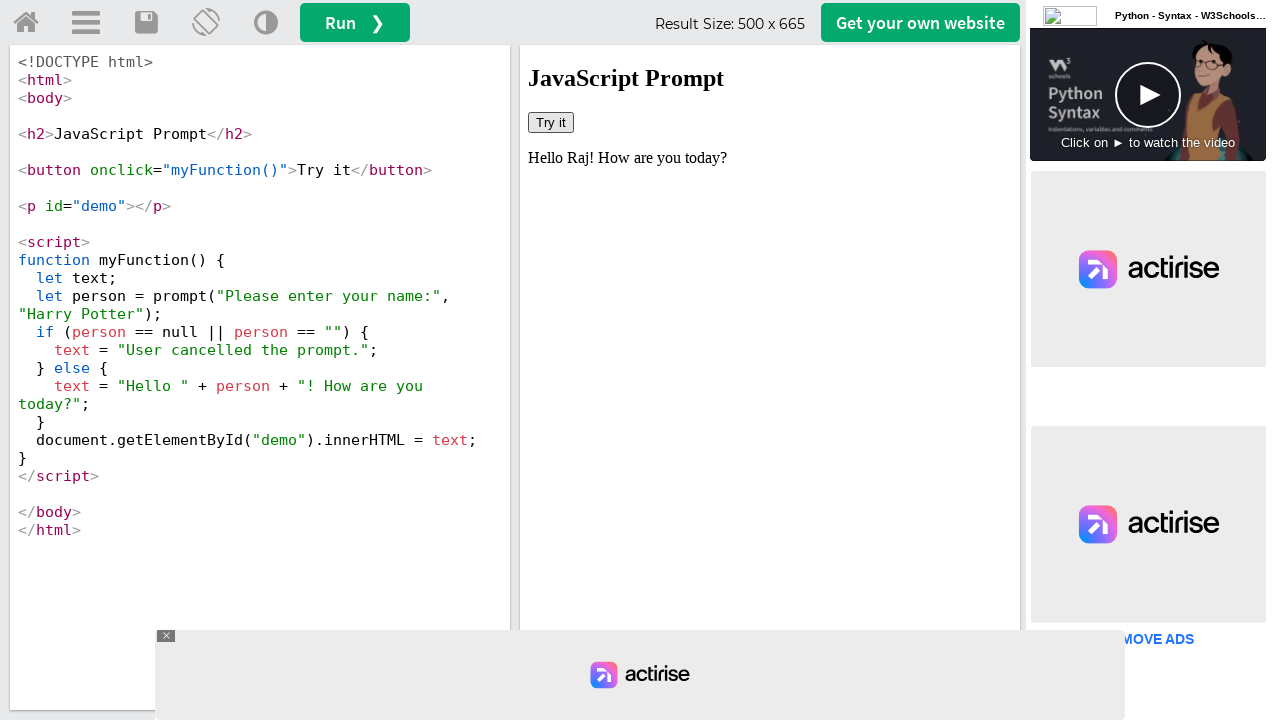